Verifies broken links on a page by clicking each link and checking if the resulting page title contains "Not Found"

Starting URL: http://leafground.com/pages/Link.html

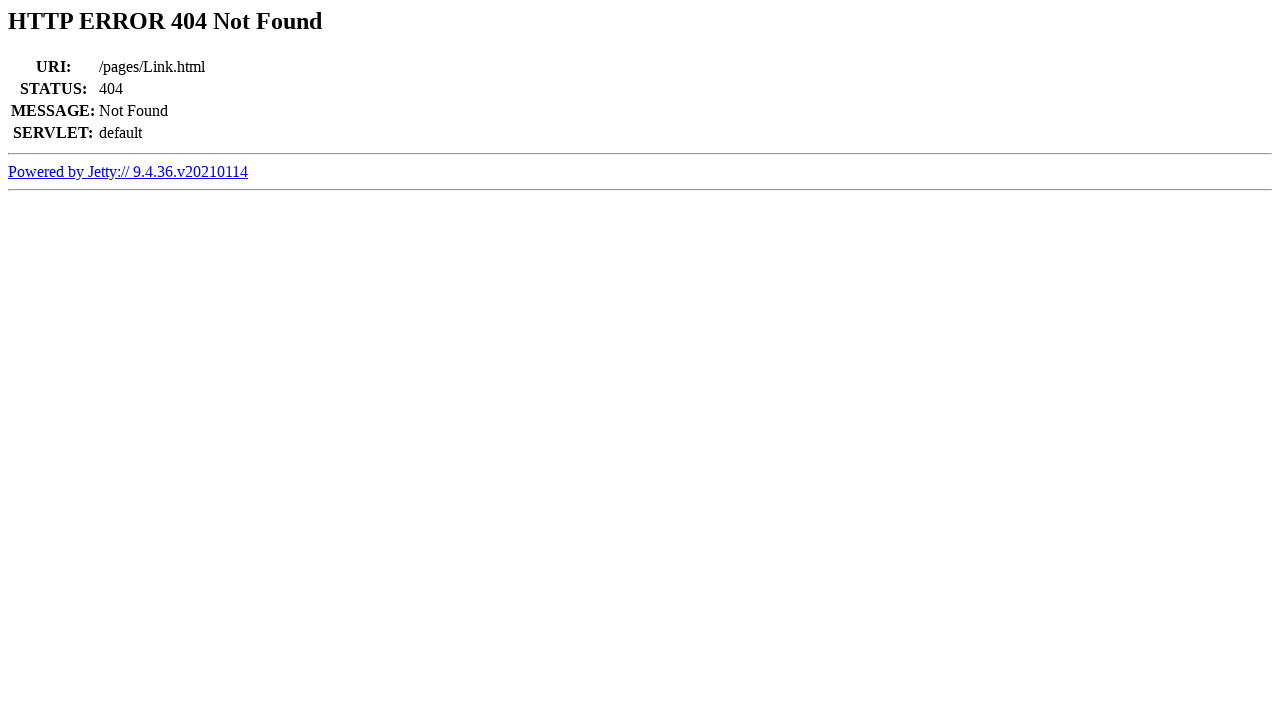

Retrieved all links on the page
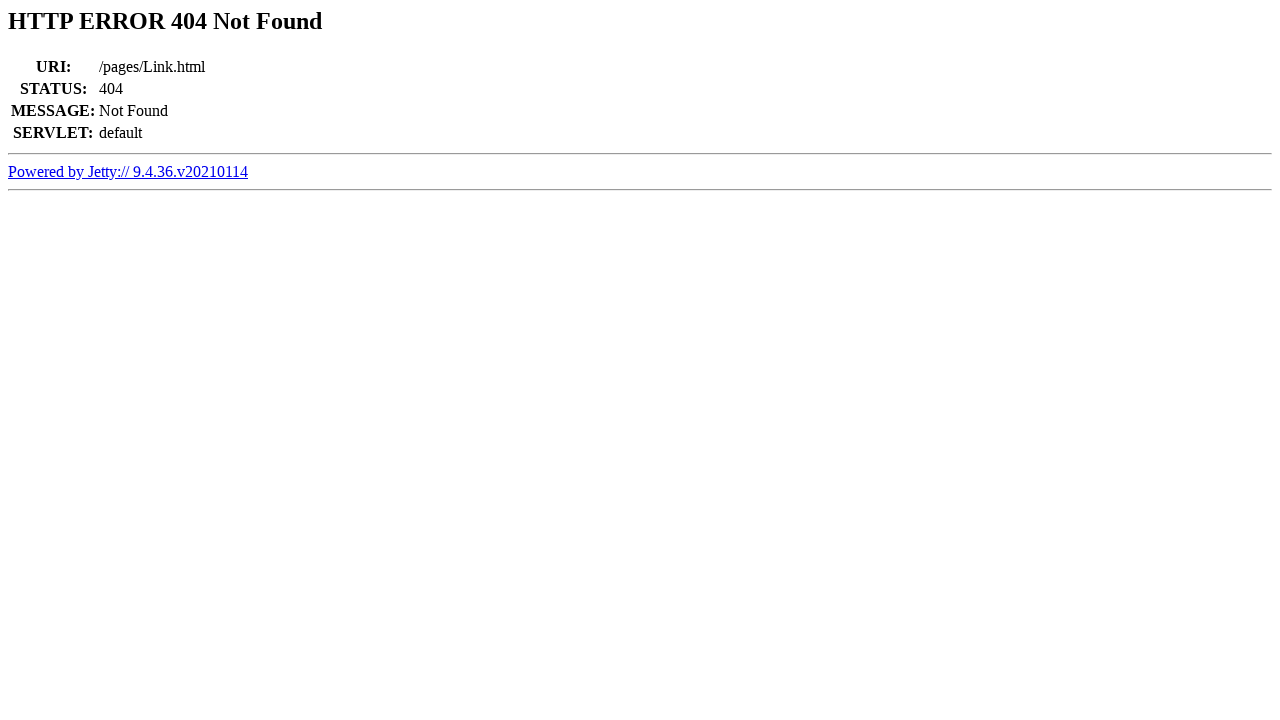

Selected link at index 0
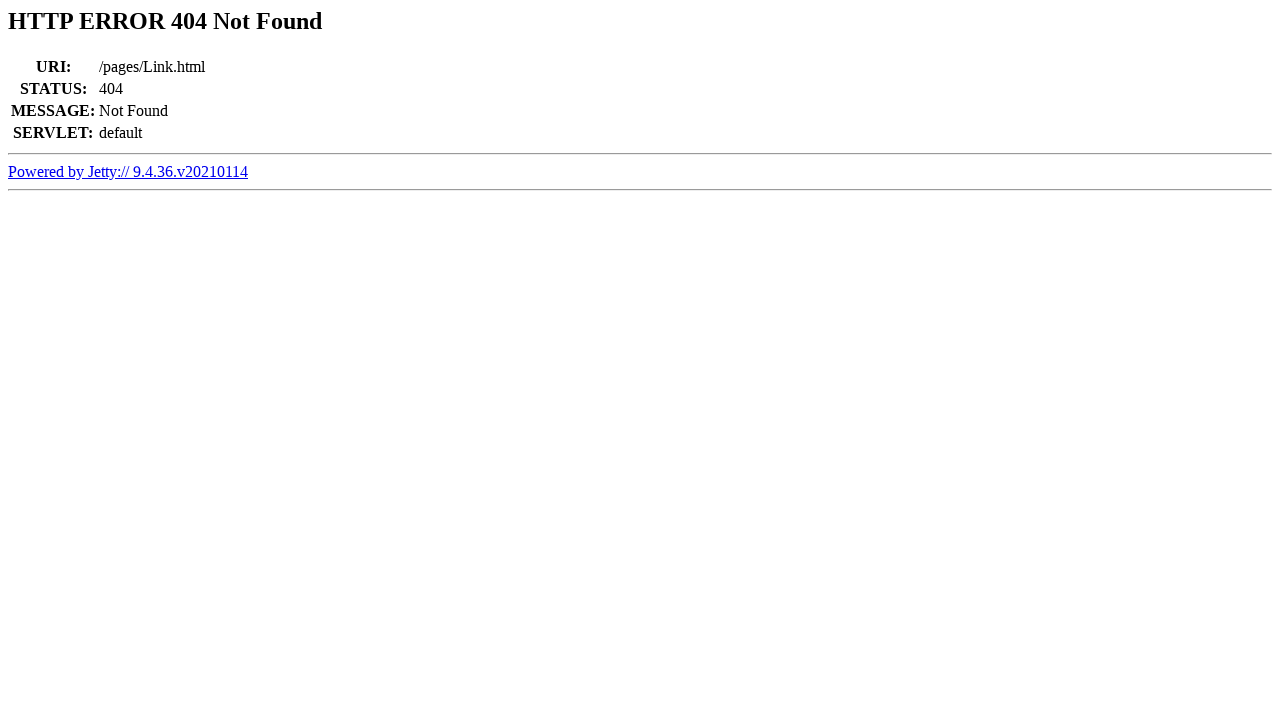

Retrieved link text: 'Powered by Jetty:// 9.4.36.v20210114'
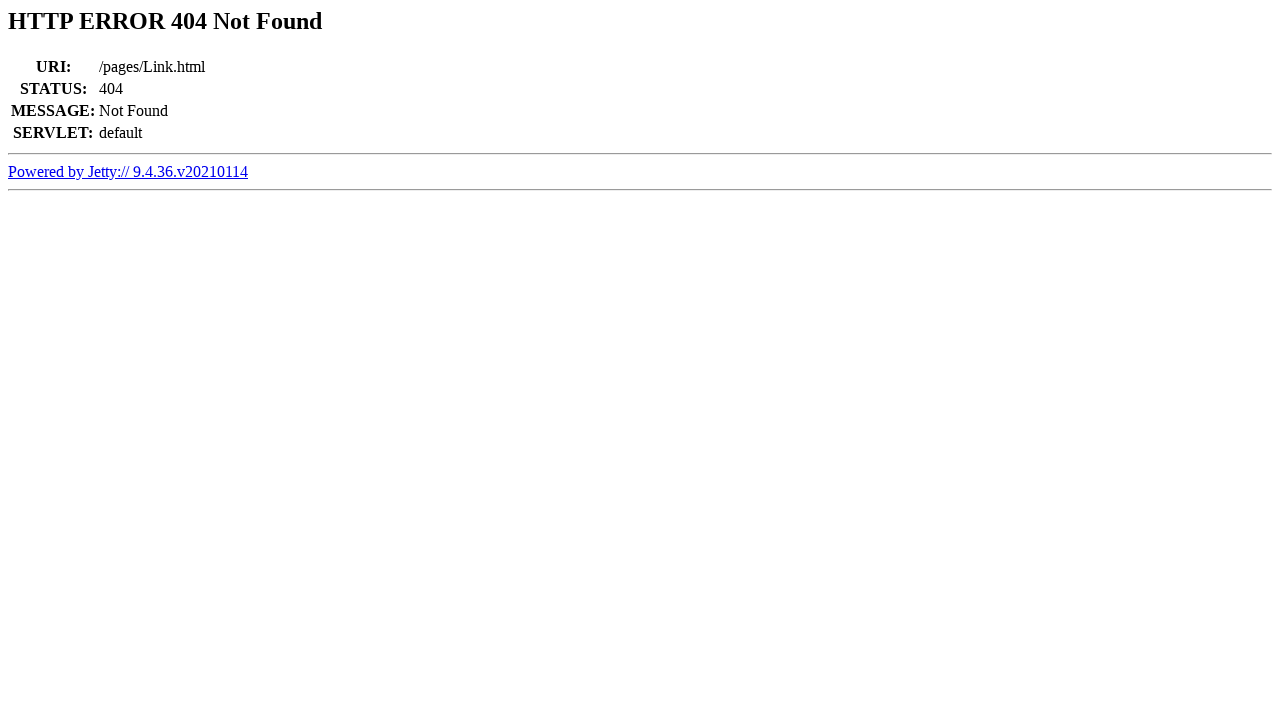

Clicked link: 'Powered by Jetty:// 9.4.36.v20210114' at (128, 171) on a >> nth=0
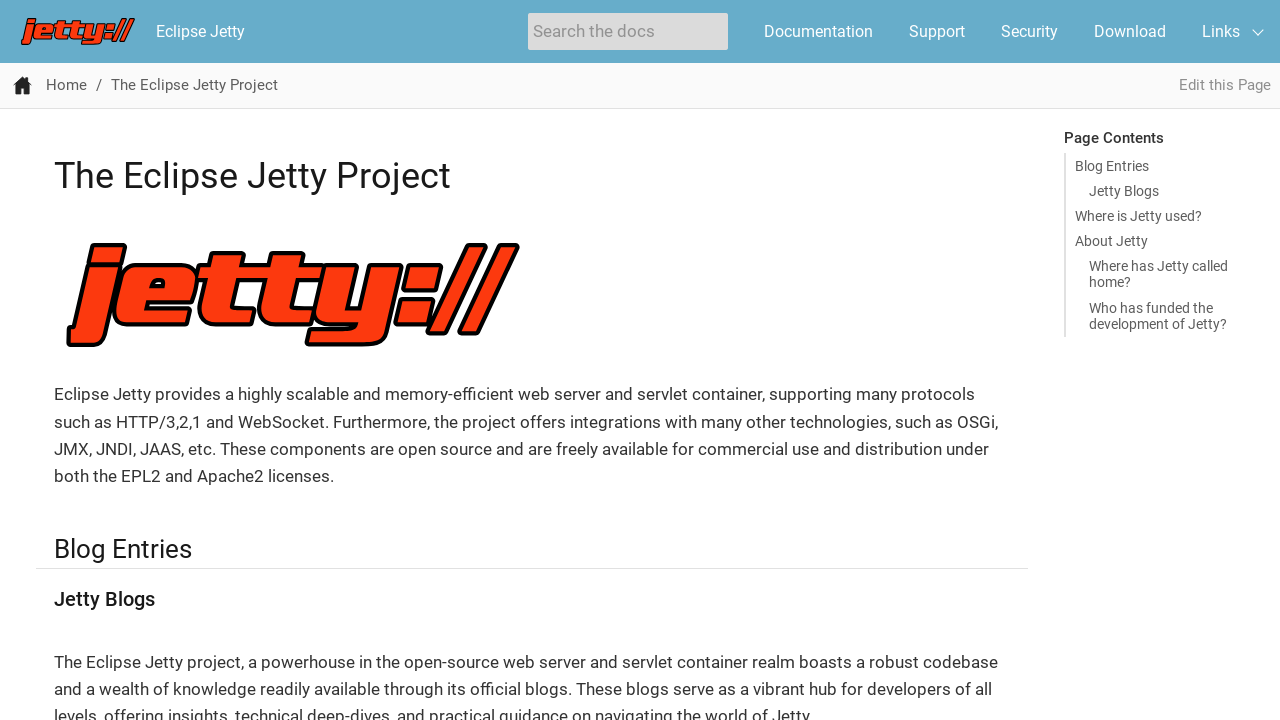

Retrieved page title: 'The Eclipse Jetty Project :: Eclipse Jetty'
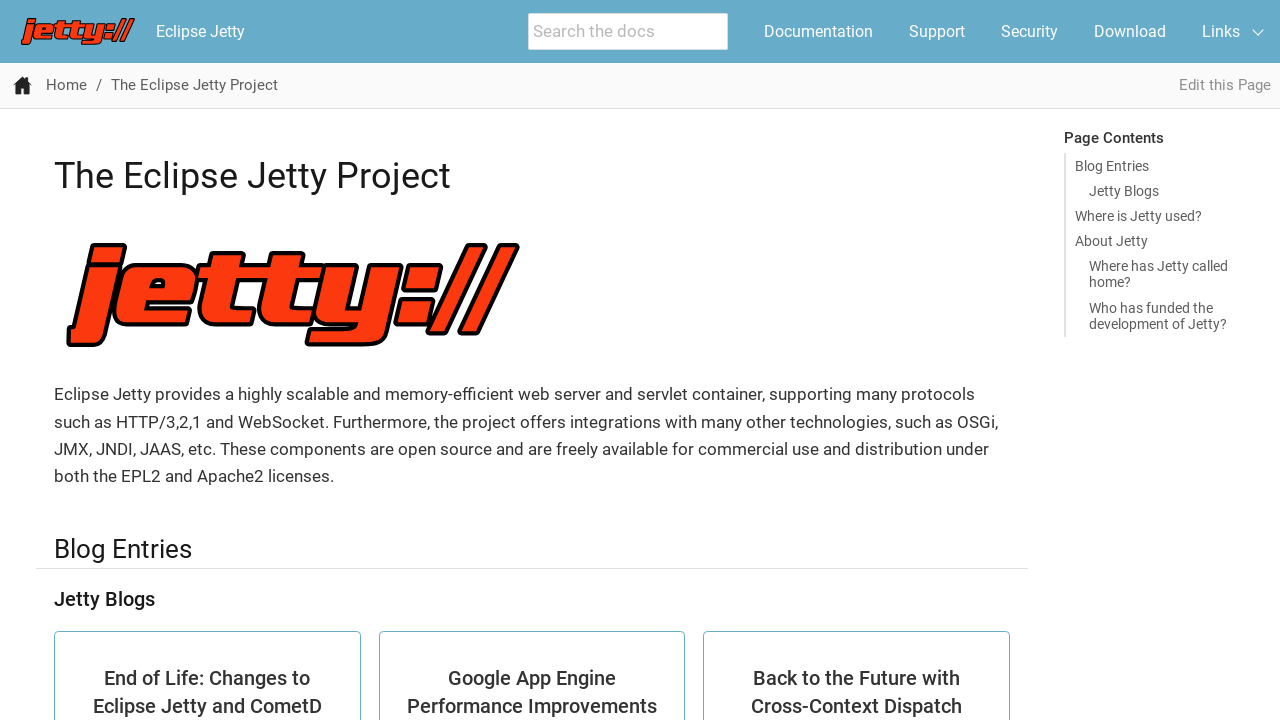

Navigated back to the links page
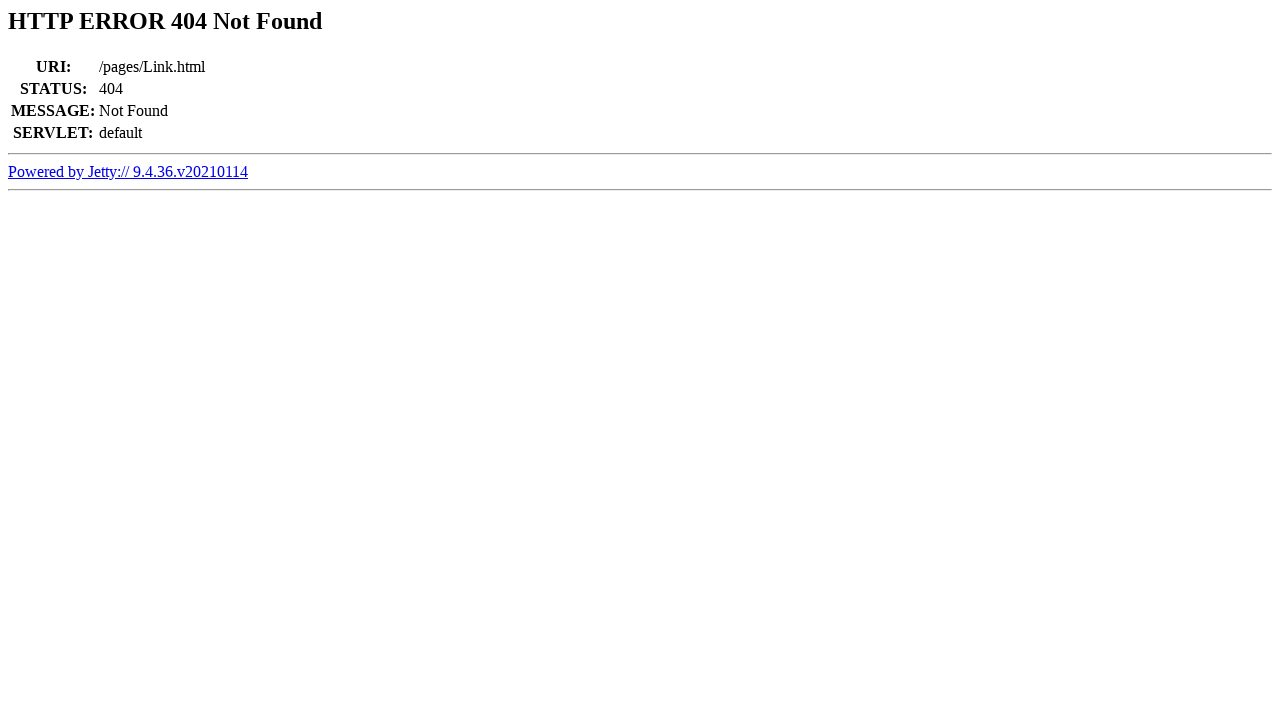

Waited for page to reach networkidle state
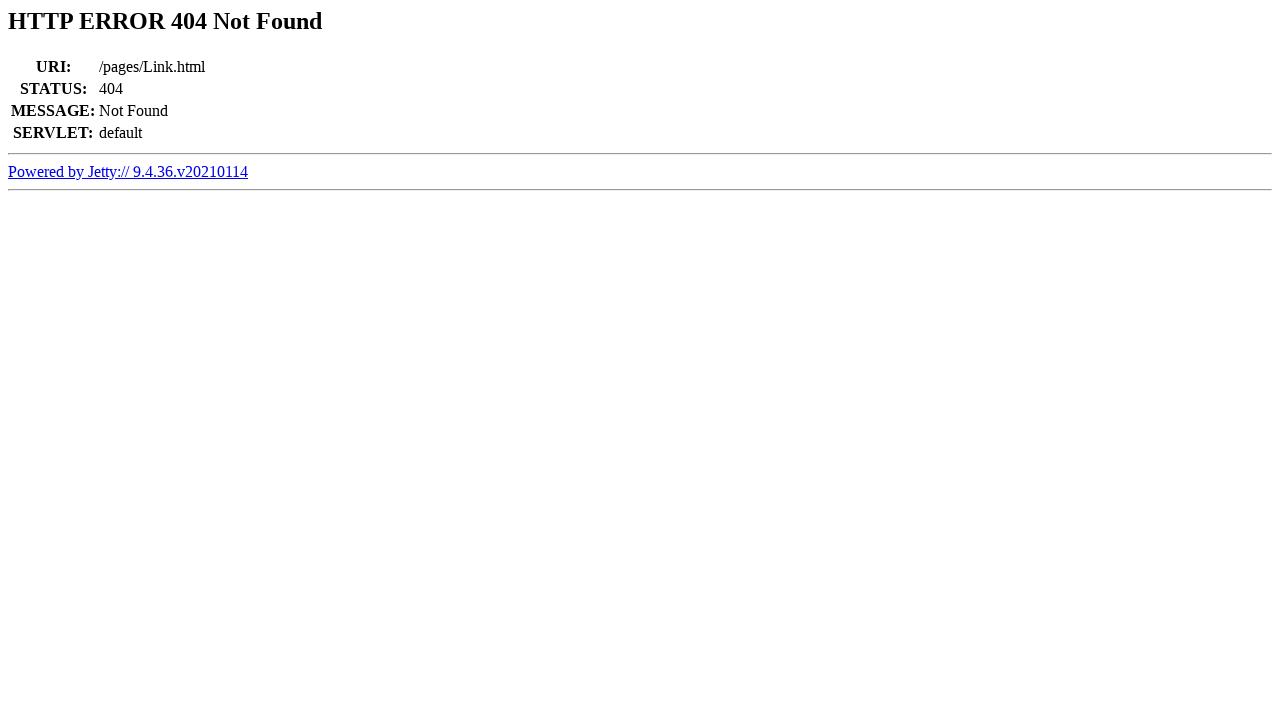

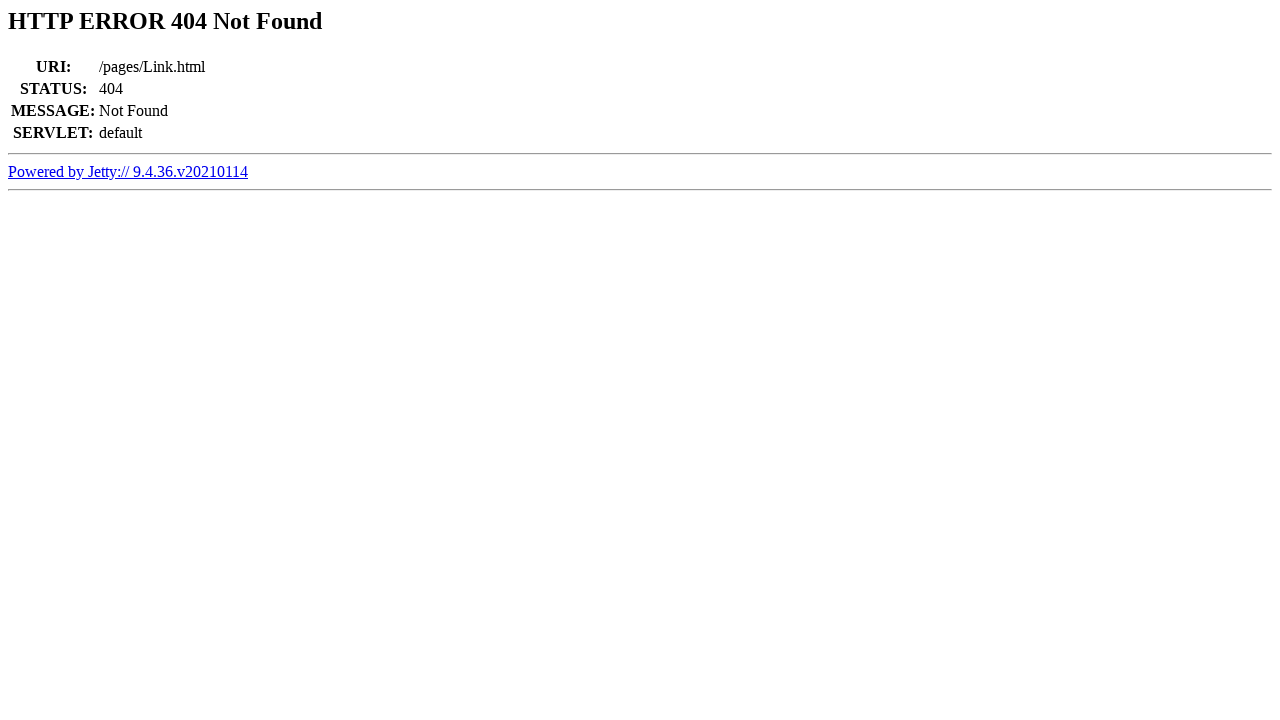